Tests the edit functionality by clicking edit button and updating all form fields

Starting URL: https://carros-crud.vercel.app/

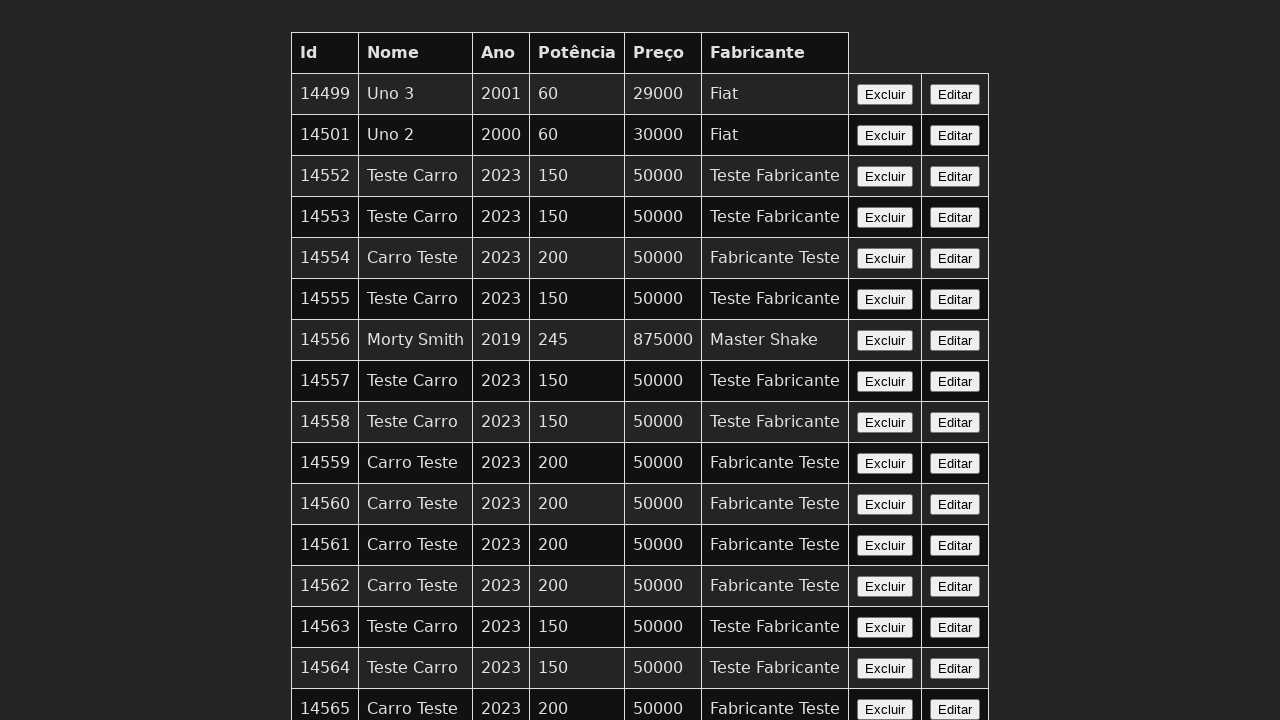

Waited for edit button to be visible
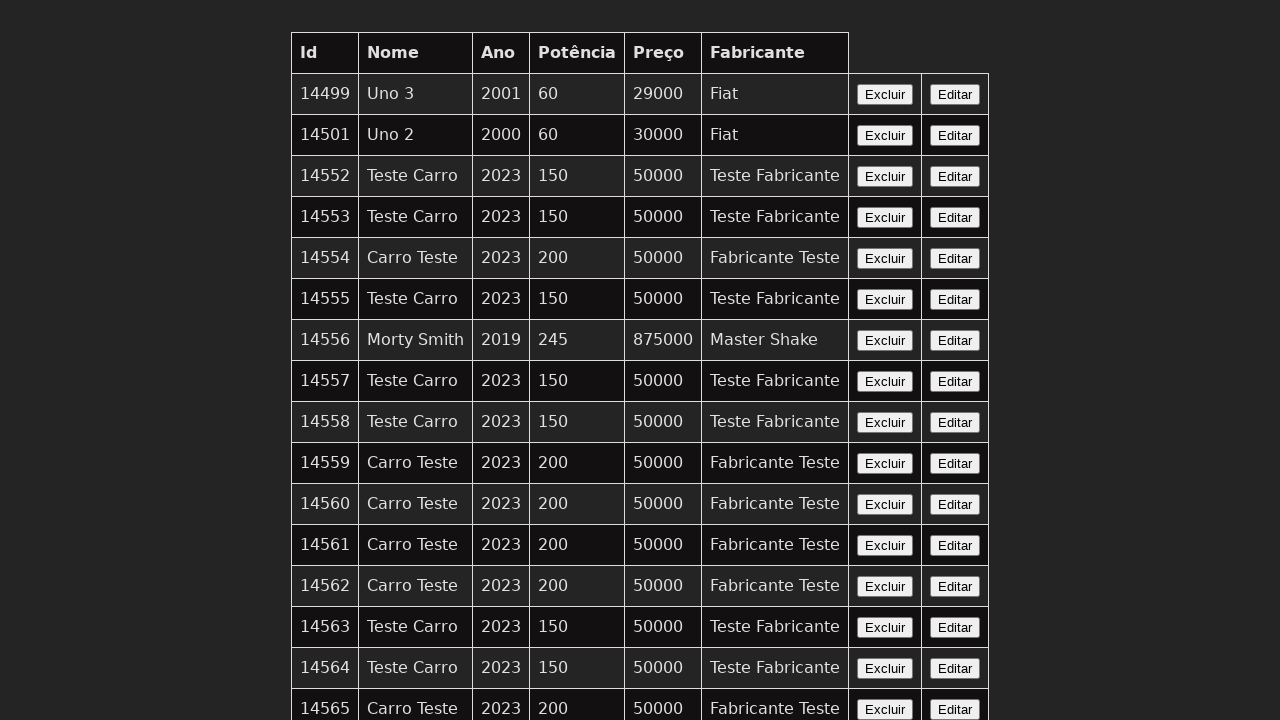

Clicked the edit button at (955, 94) on button:has-text('Editar')
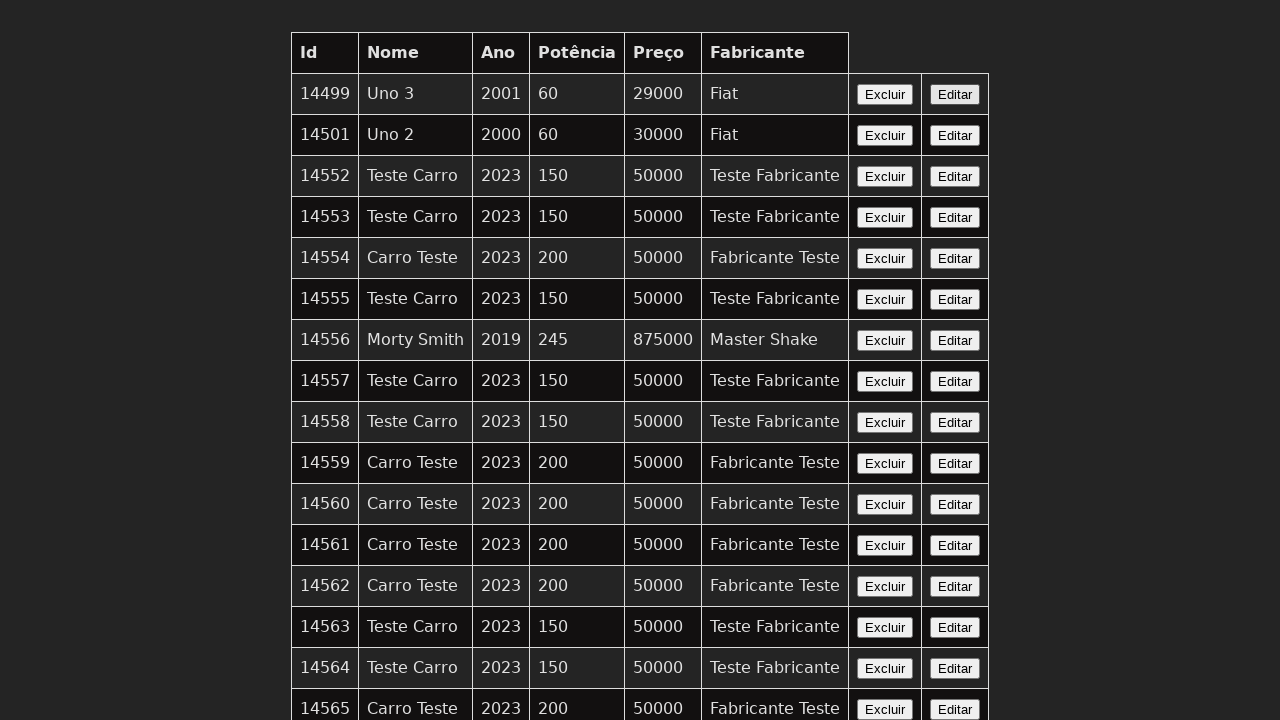

Waited for form fields to be visible
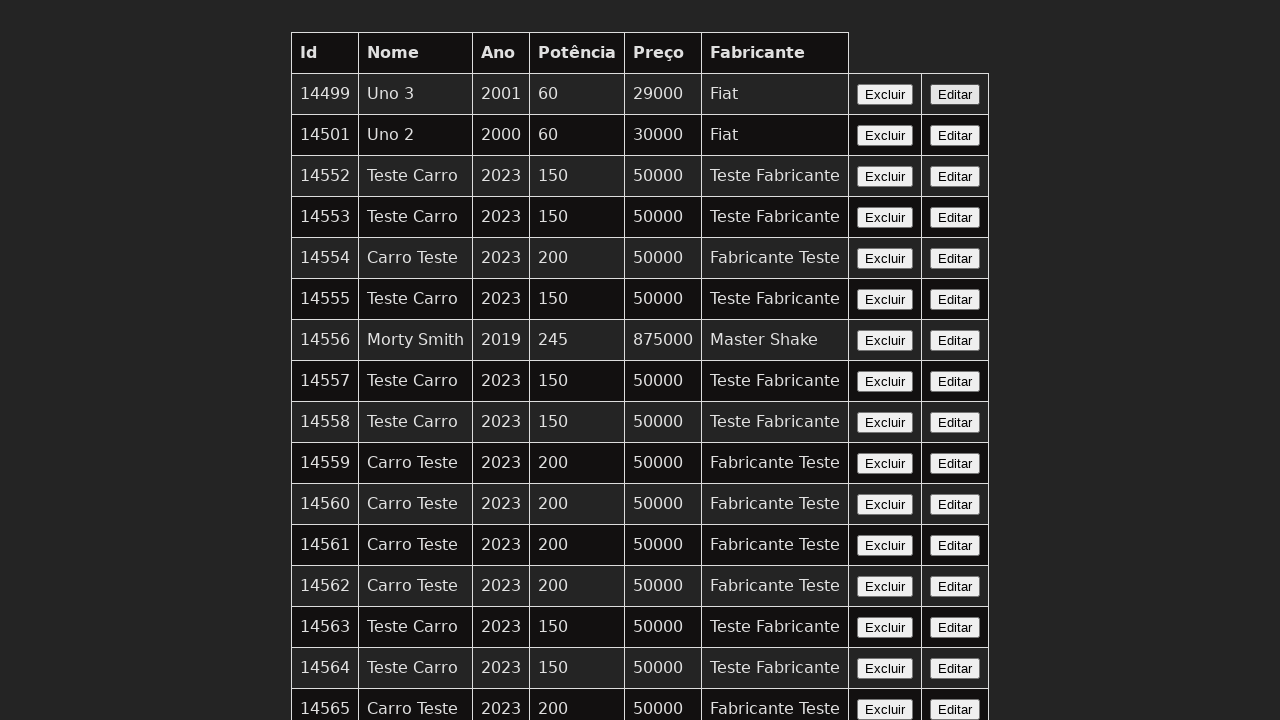

Filled nome field with 'Carro Editado' on input[name='nome']
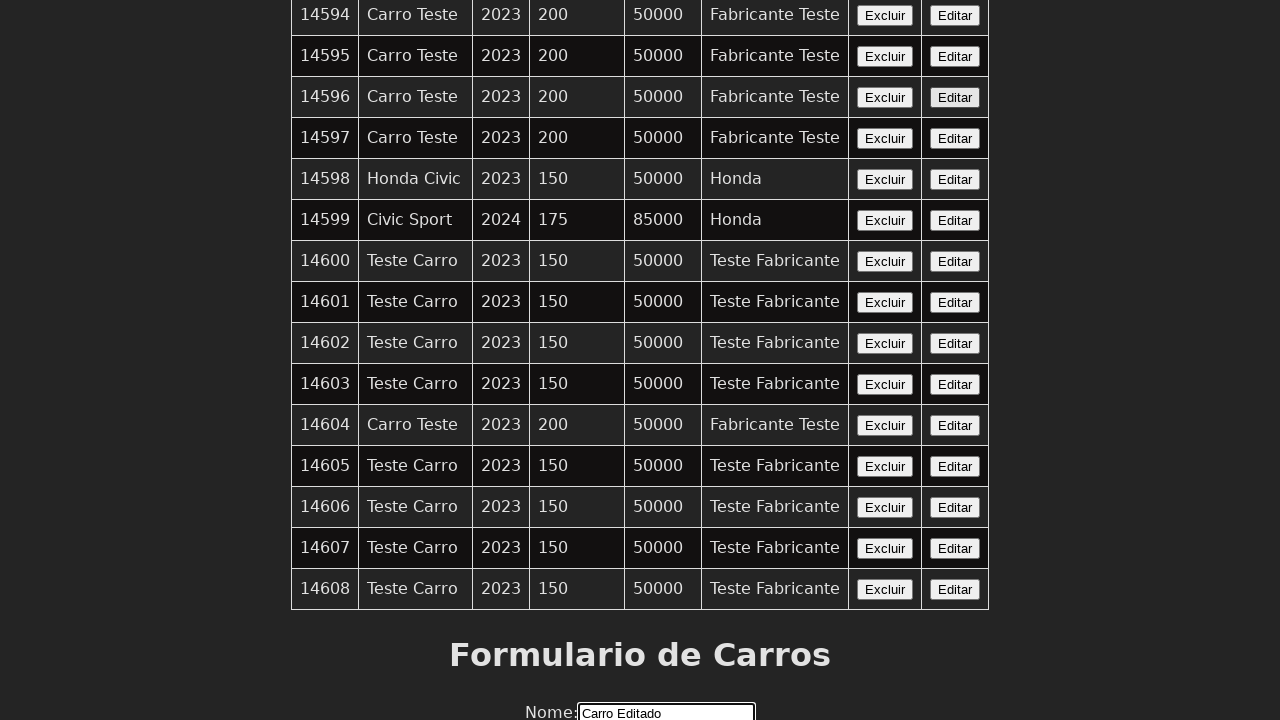

Filled ano field with '2024' on input[name='ano']
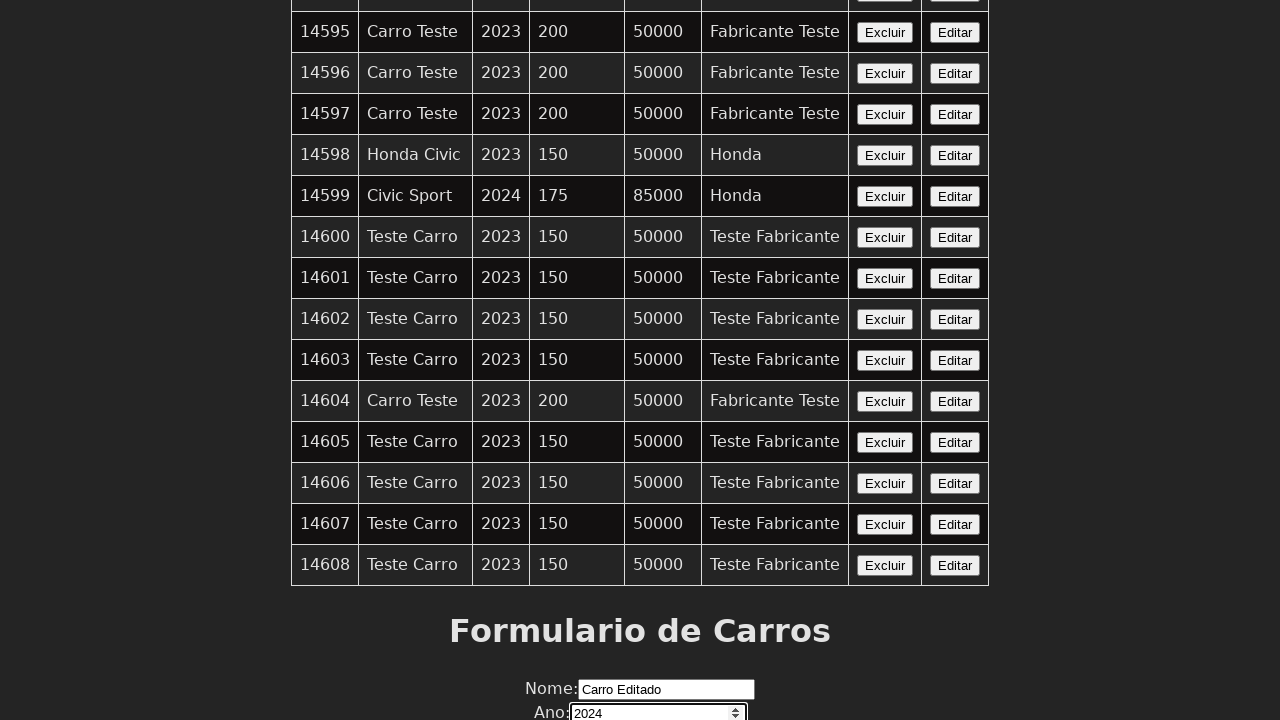

Filled potencia field with '180' on input[name='potencia']
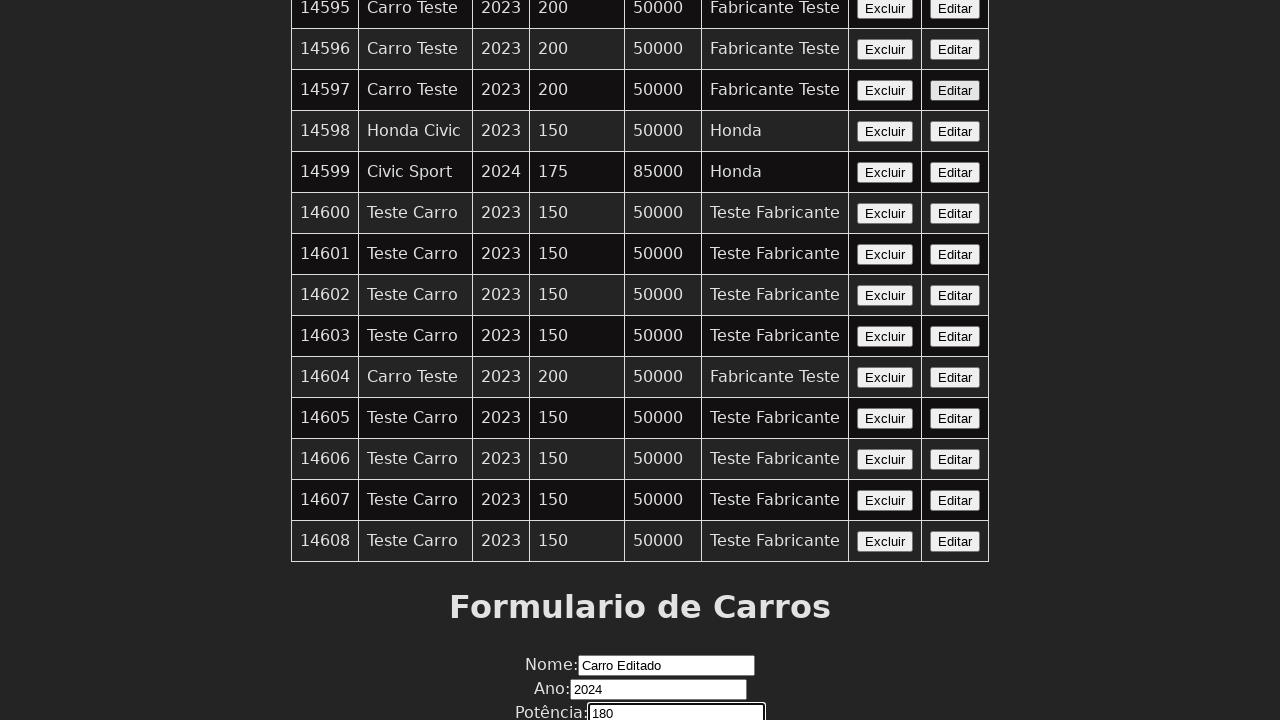

Filled preco field with '60000' on input[name='preco']
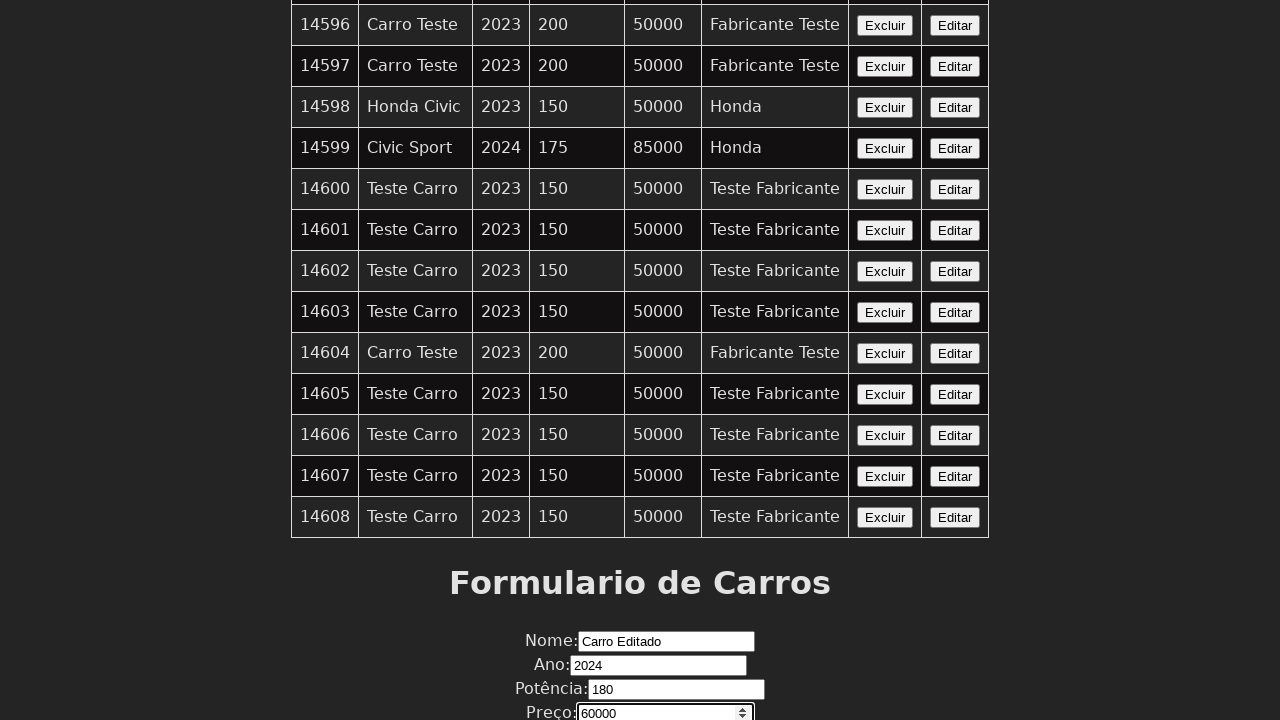

Filled fabricante field with 'Fabricante Editado' on input[name='fabricante']
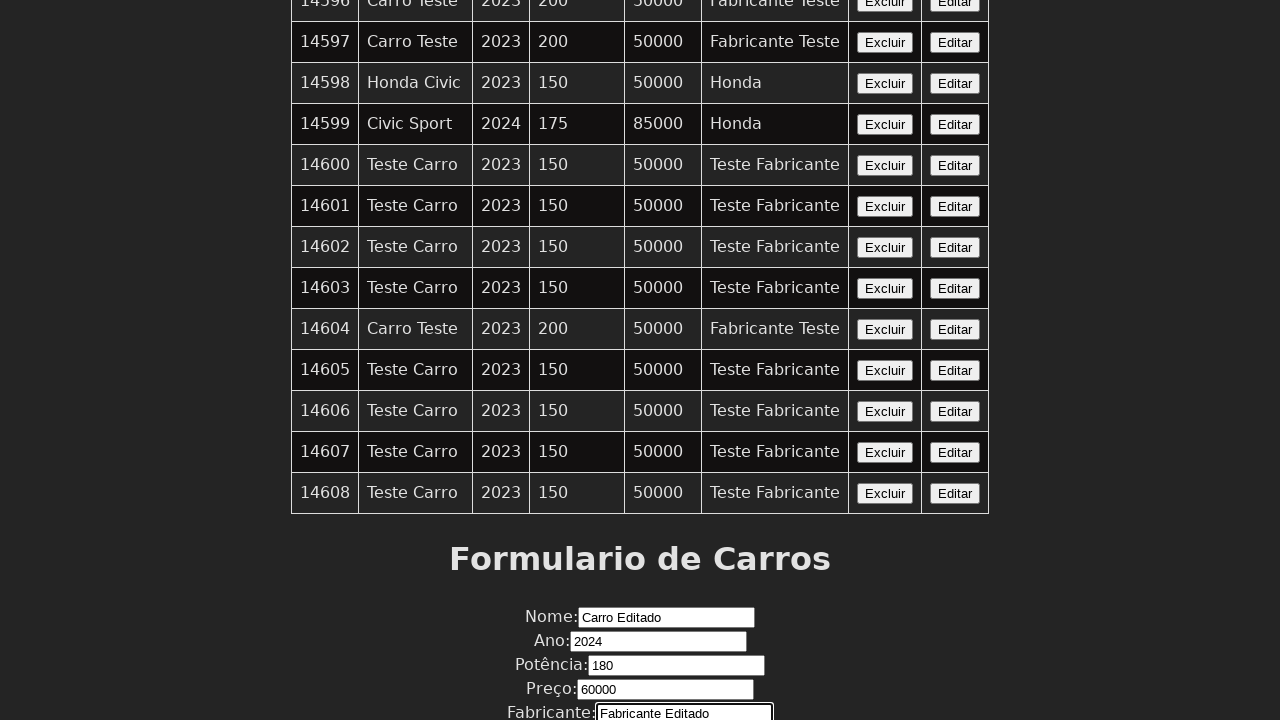

Clicked the edit/submit button to save changes at (955, 94) on button:has-text('Editar')
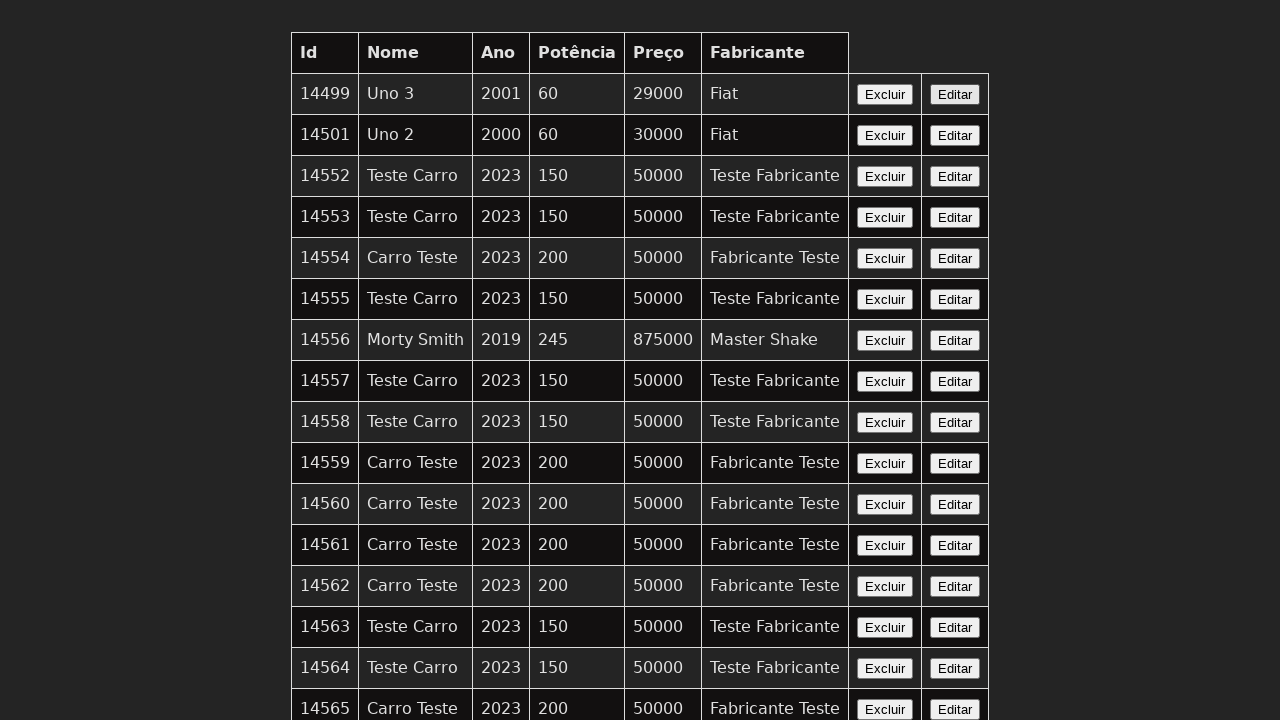

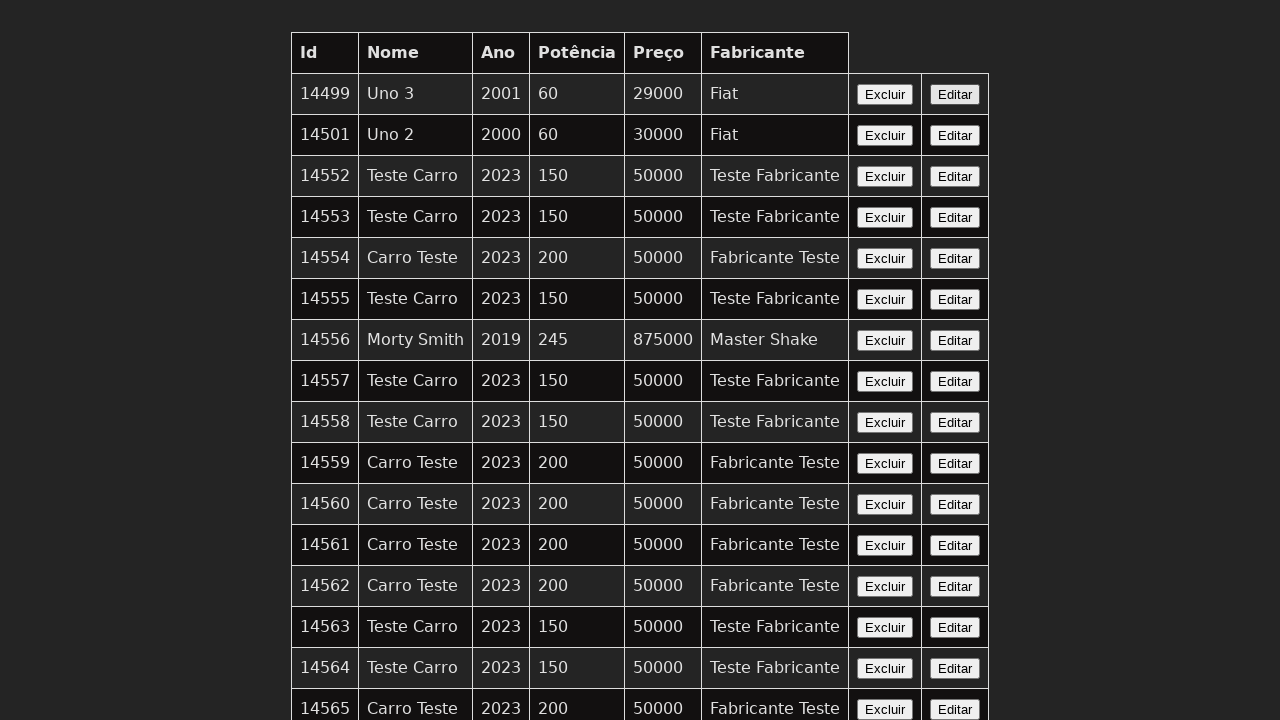